Navigates to Demo Tables and prints the last row from the first table

Starting URL: http://automationbykrishna.com

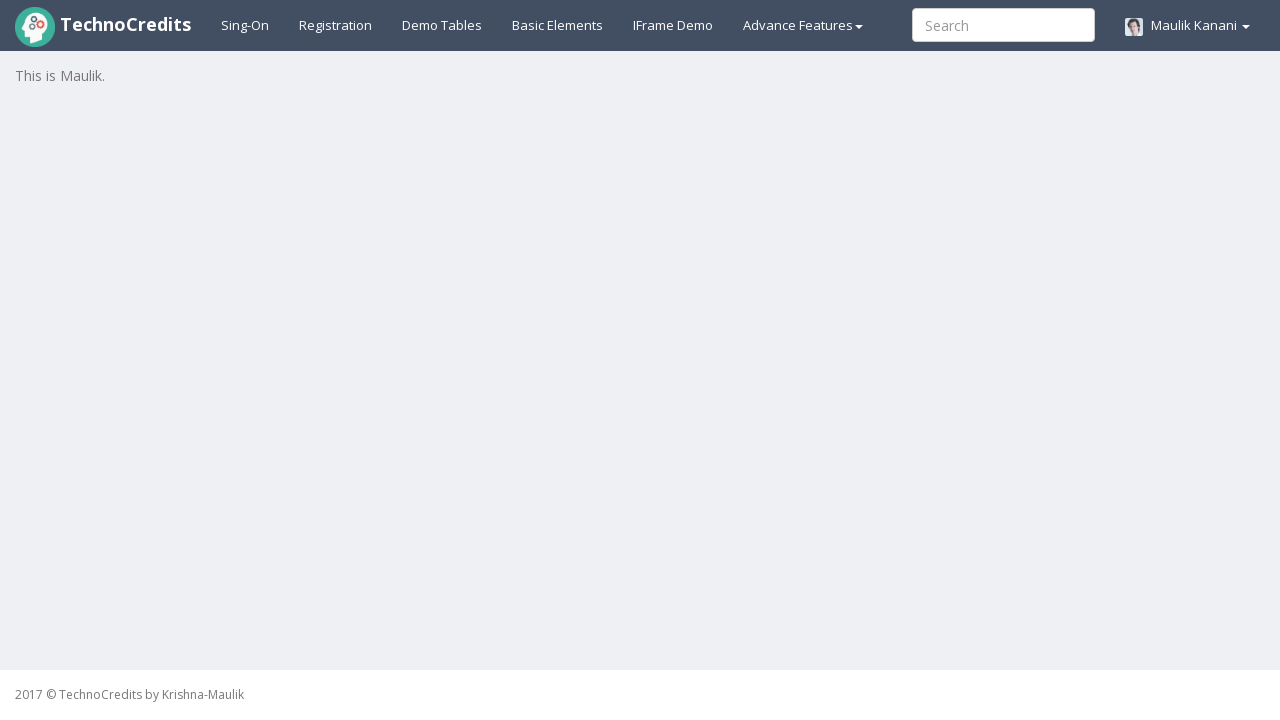

Navigated to Automation by Krishna homepage
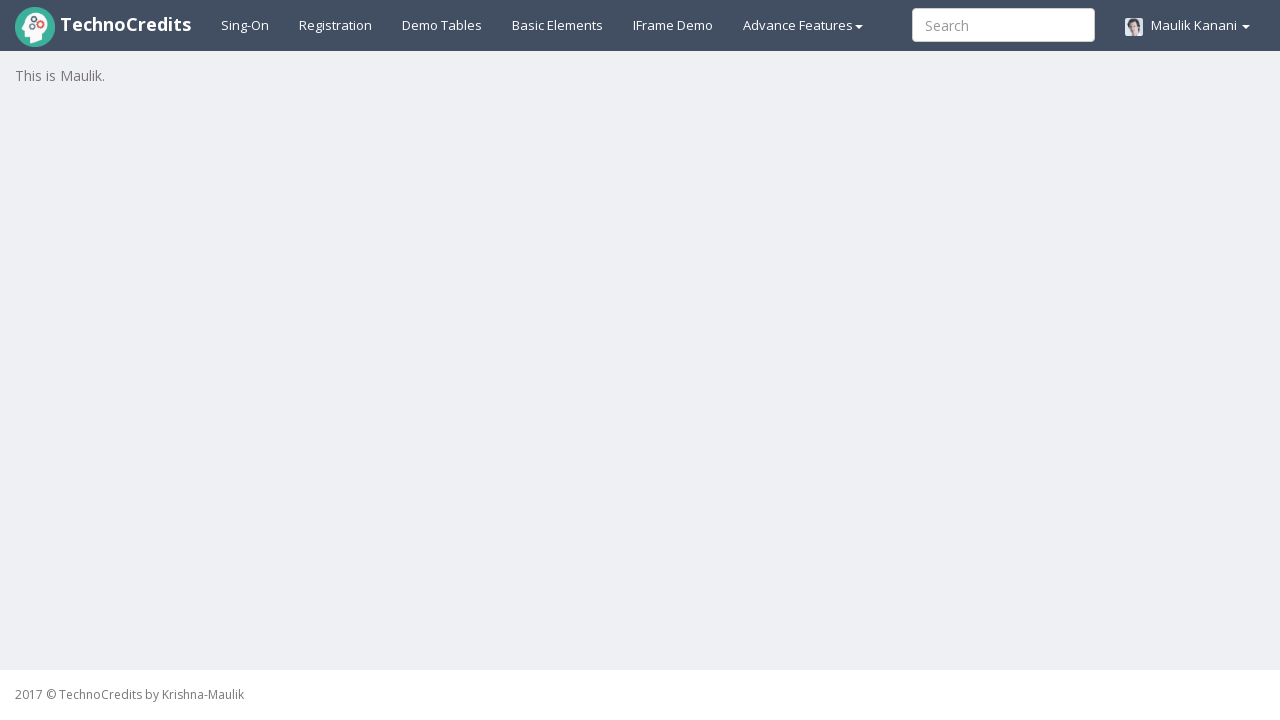

Clicked on Demo Tables link at (442, 25) on text=Demo Tables
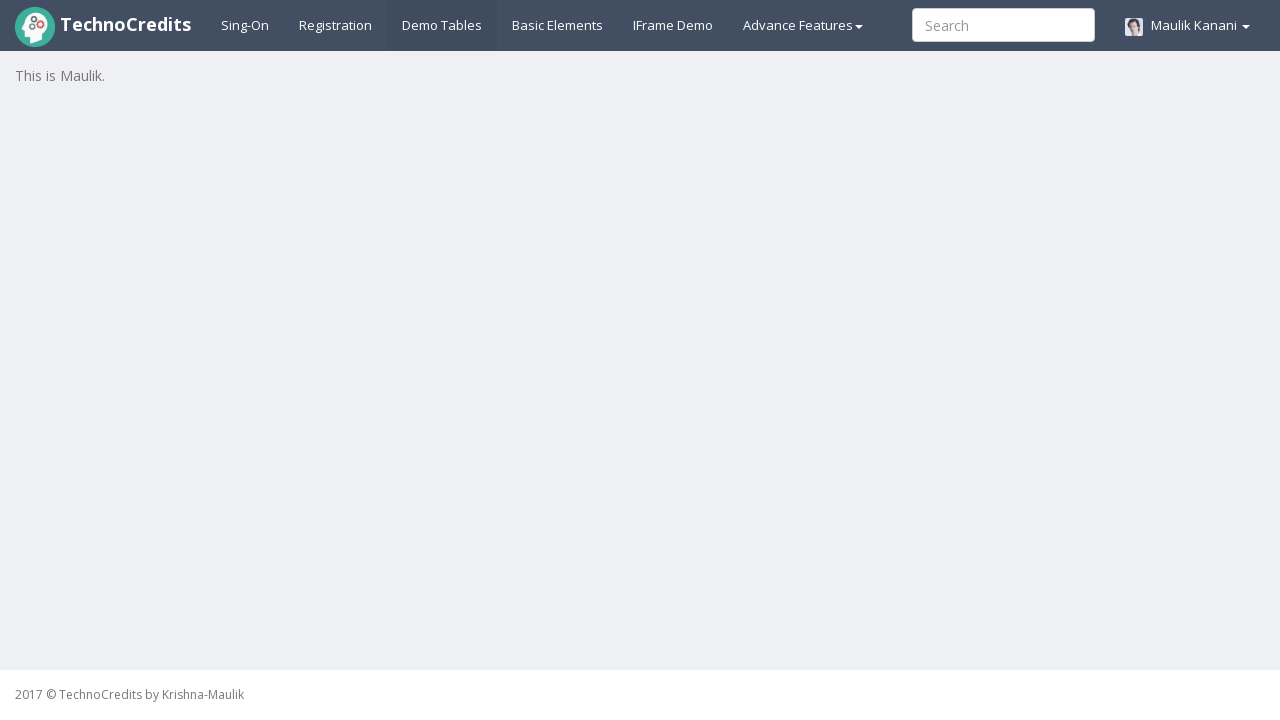

Table #table1 loaded successfully
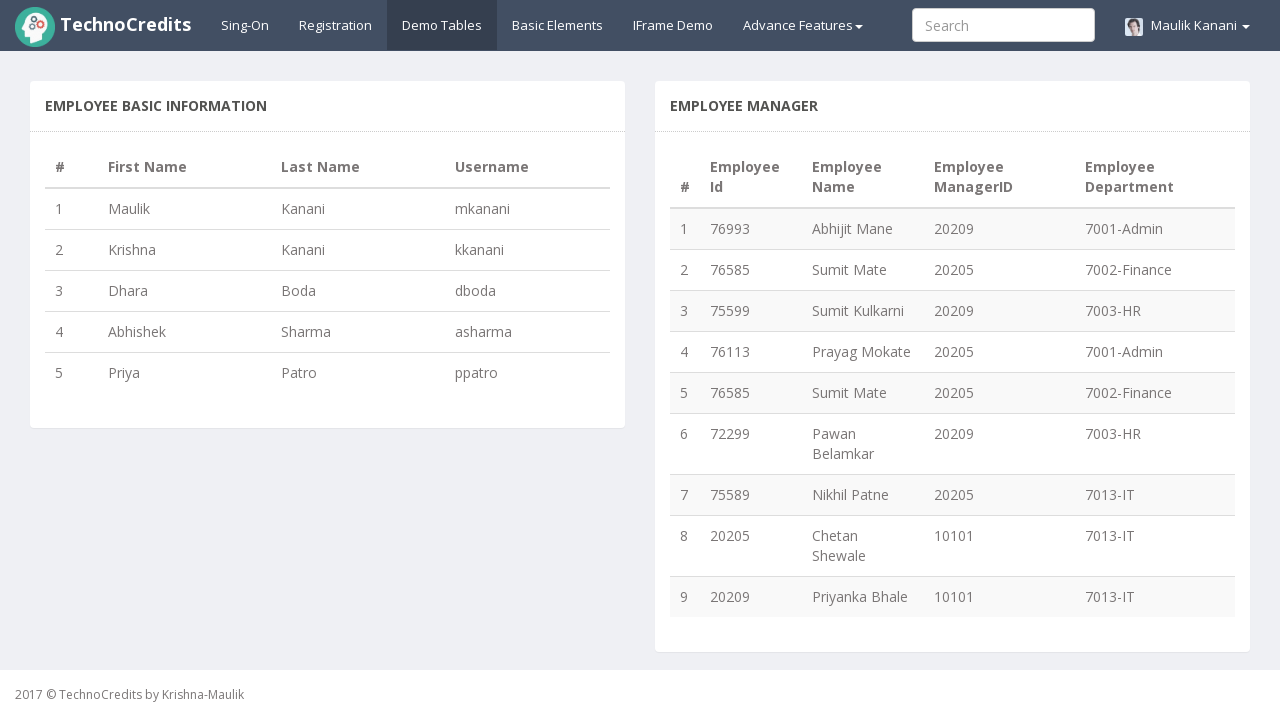

Retrieved row count: 5 rows found in first table
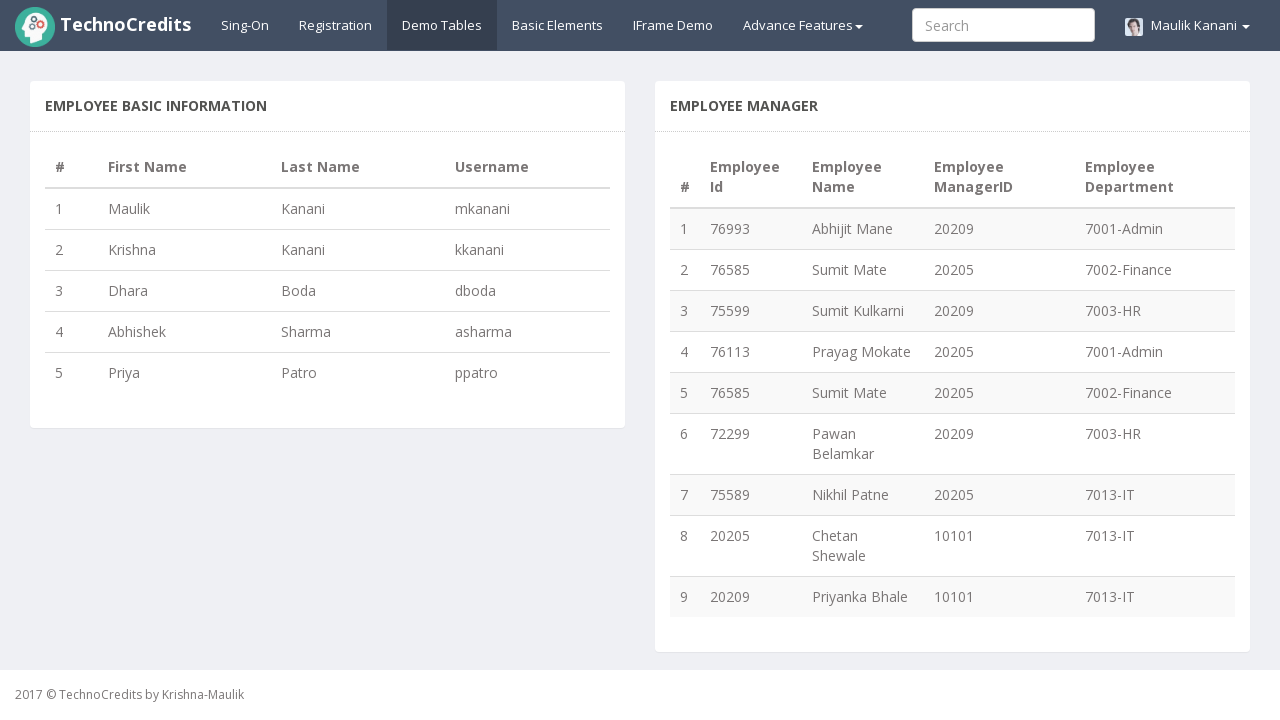

Retrieved last row content from table
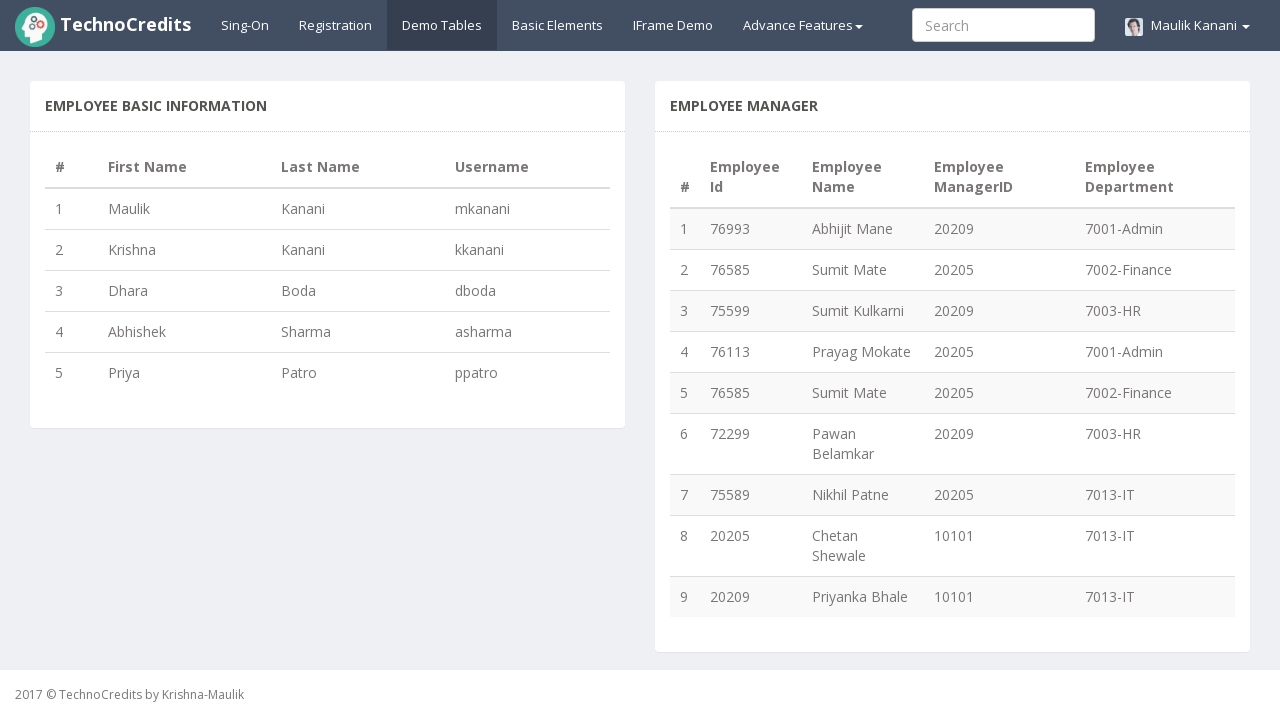

Printed last row: 
                                5
                                Priya
                                Patro
                                ppatro
                            
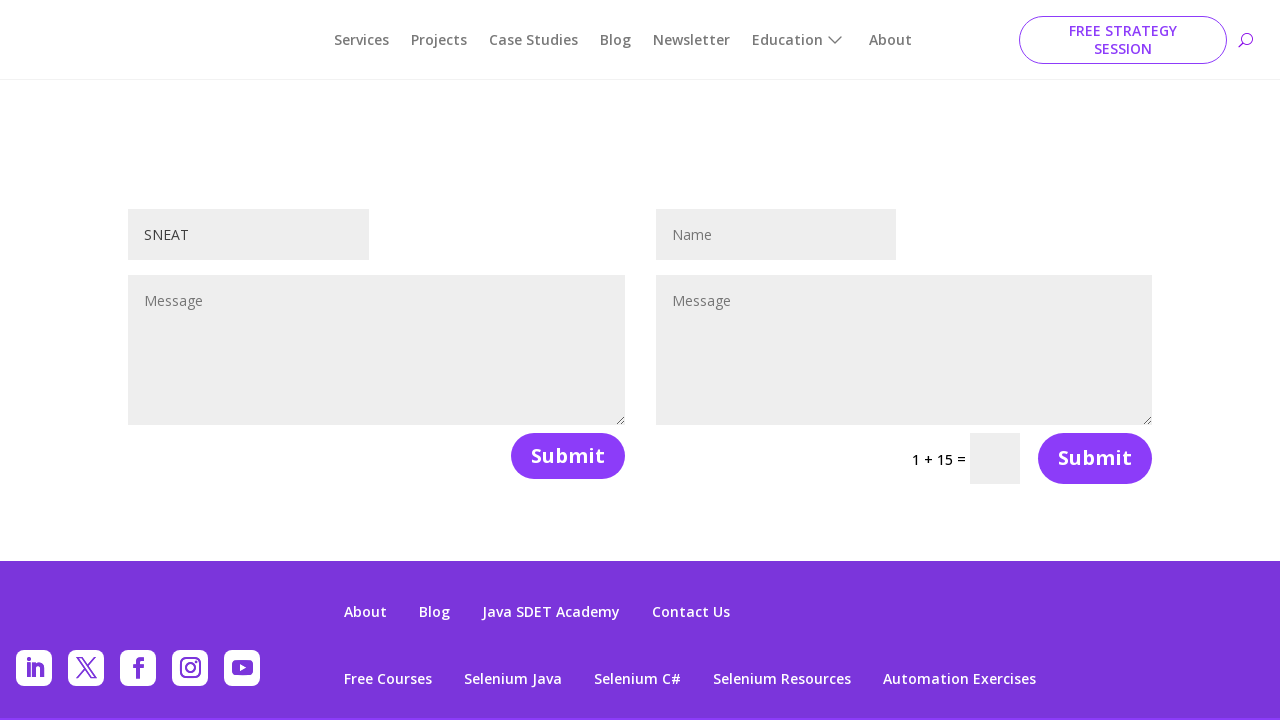

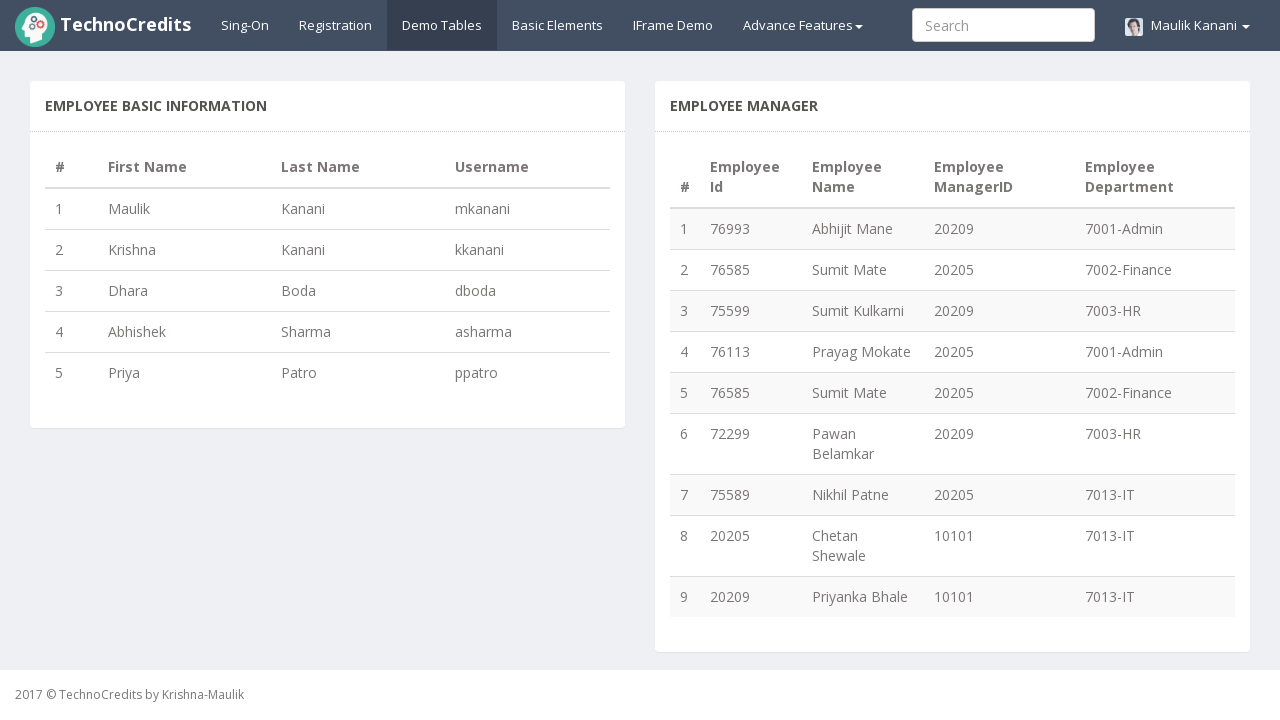